Tests a signature pad by drawing a shape on the canvas using click and drag actions, then clears the drawing

Starting URL: http://szimek.github.io/signature_pad/

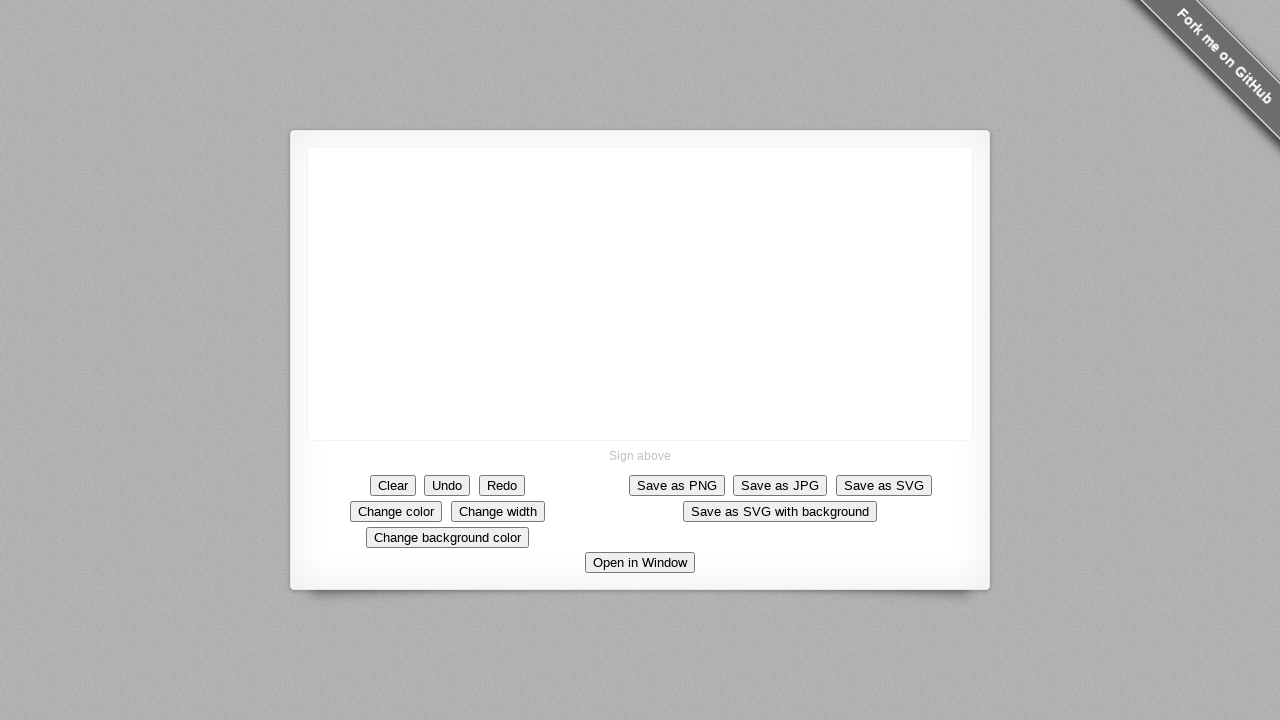

Hovered over canvas element at (640, 294) on canvas
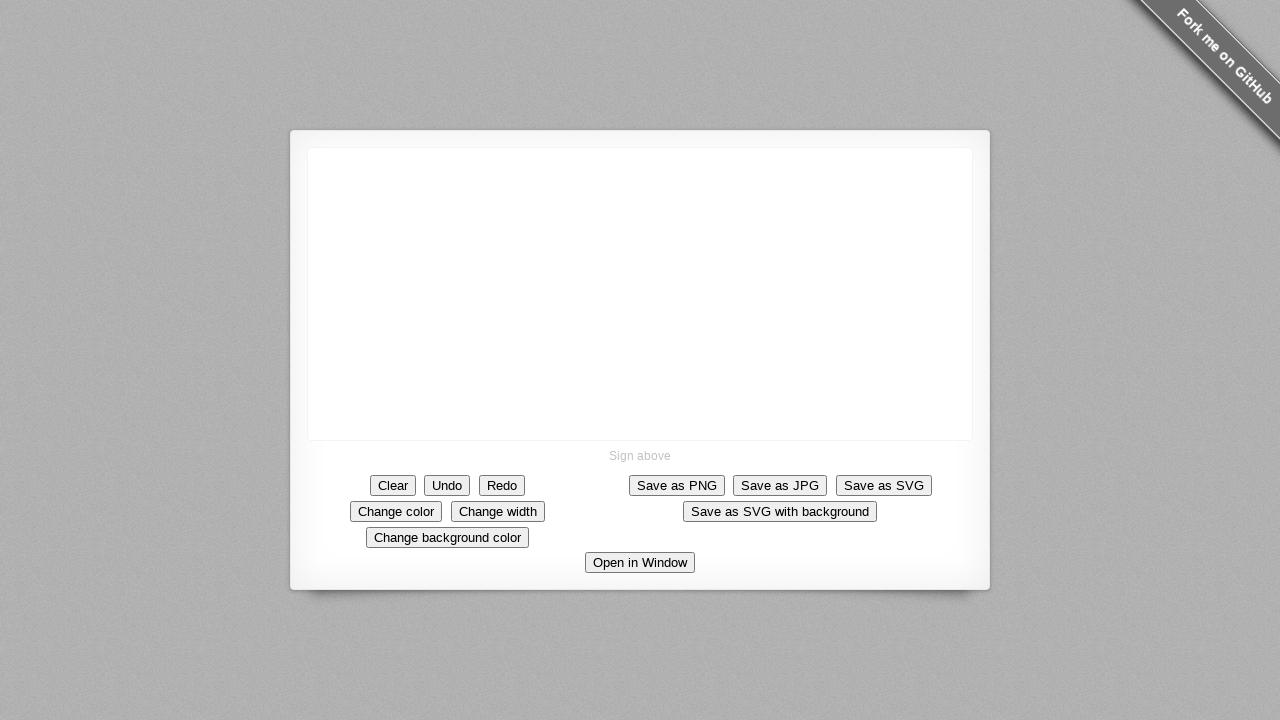

Mouse button pressed down on canvas at (640, 294)
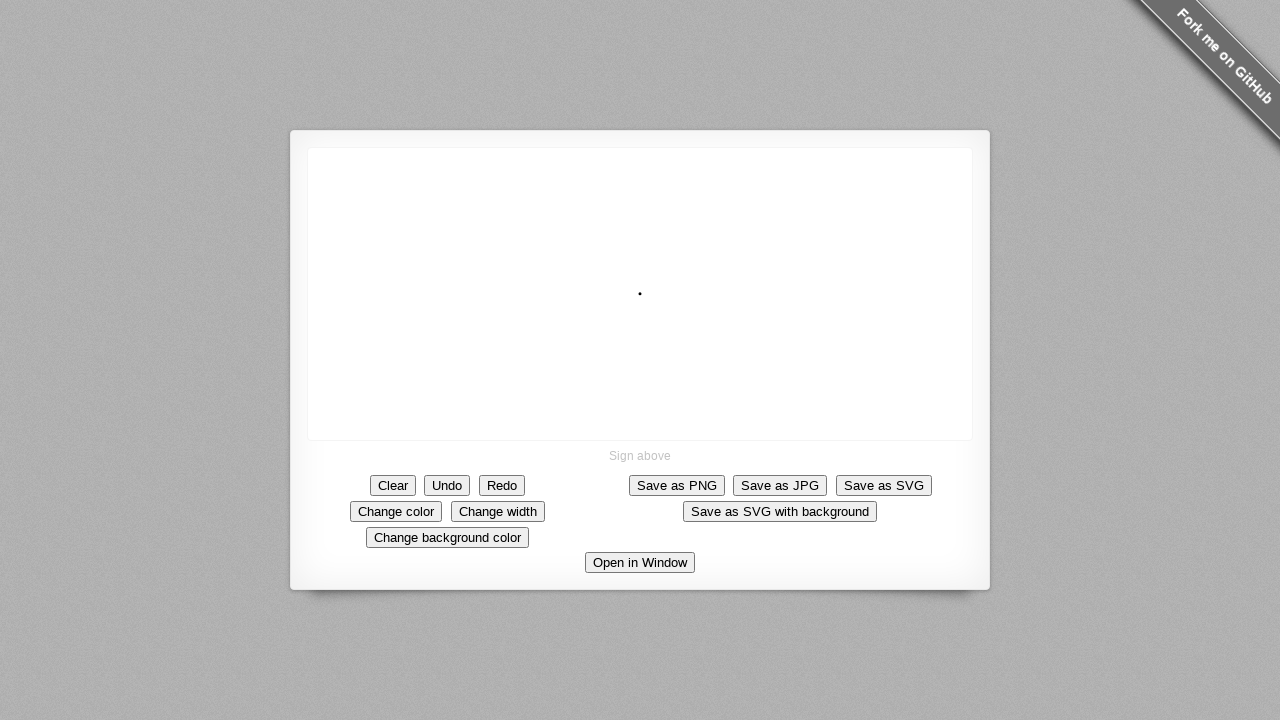

Moved mouse to first position (100, 100 offset) at (408, 248)
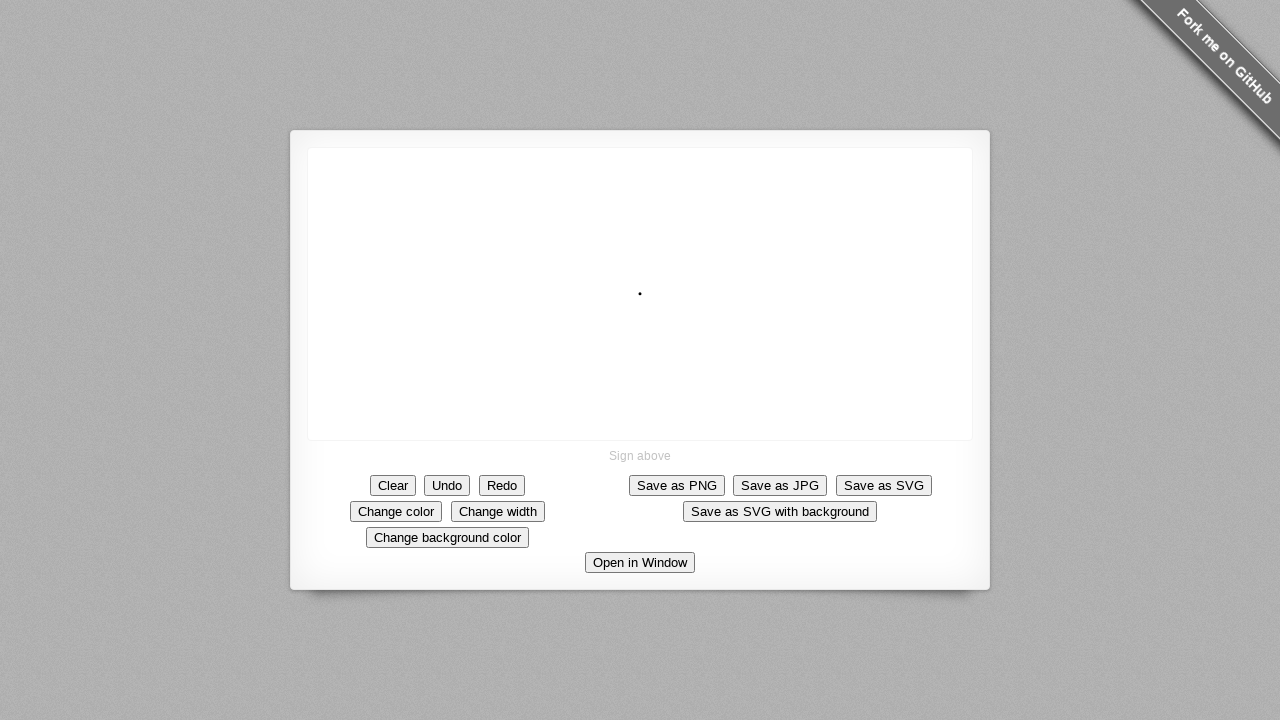

Moved mouse to second position (50, 100 offset) at (358, 248)
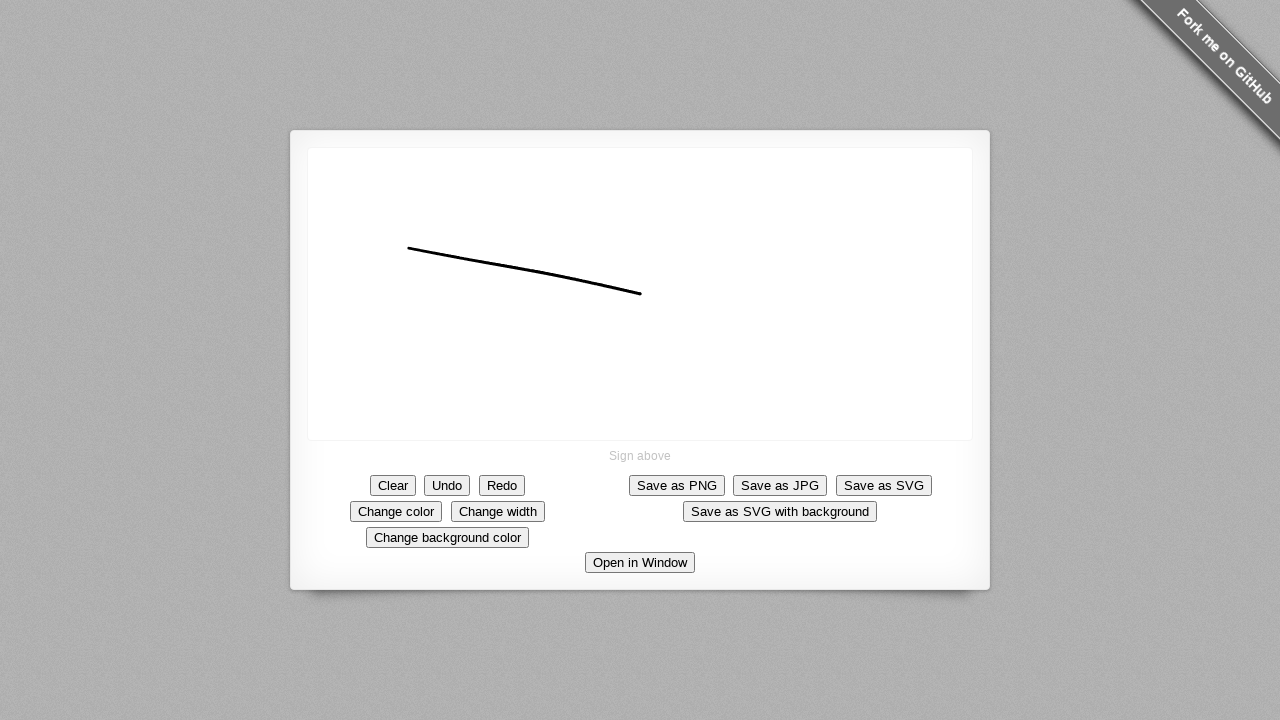

Moved mouse to third position (100, 50 offset) at (408, 198)
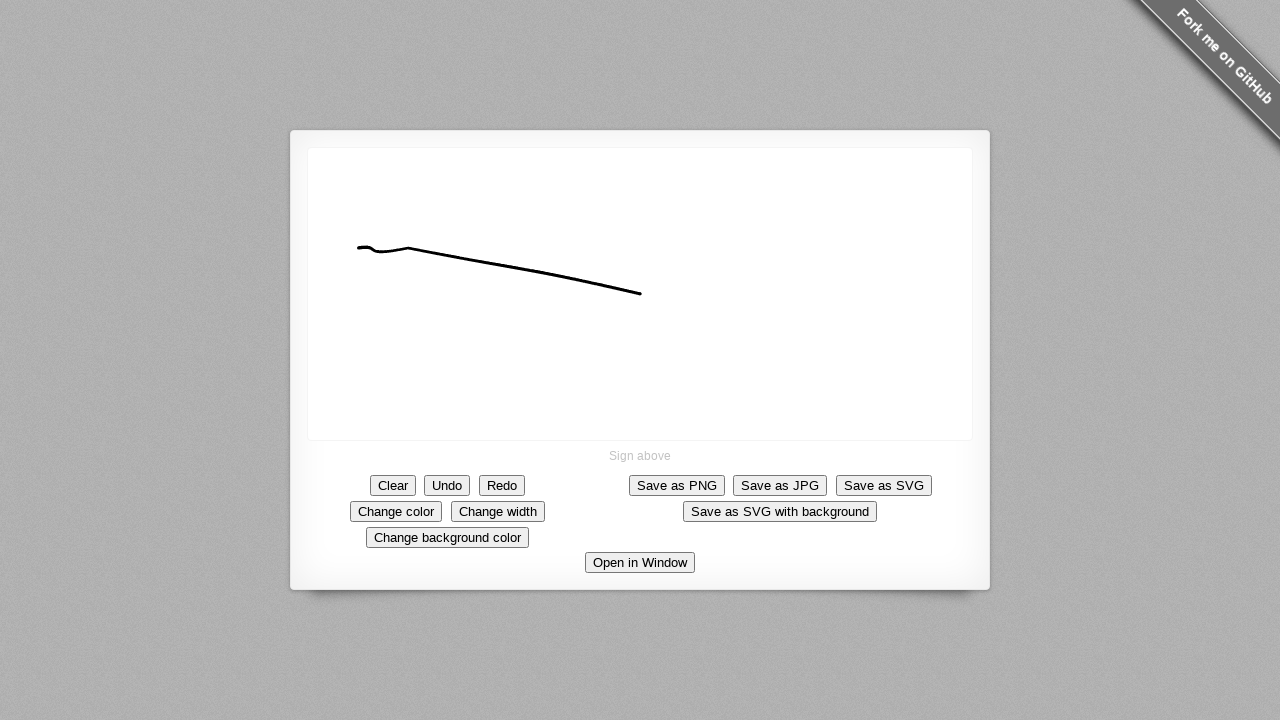

Moved mouse to fourth position (100, 0 offset) at (408, 148)
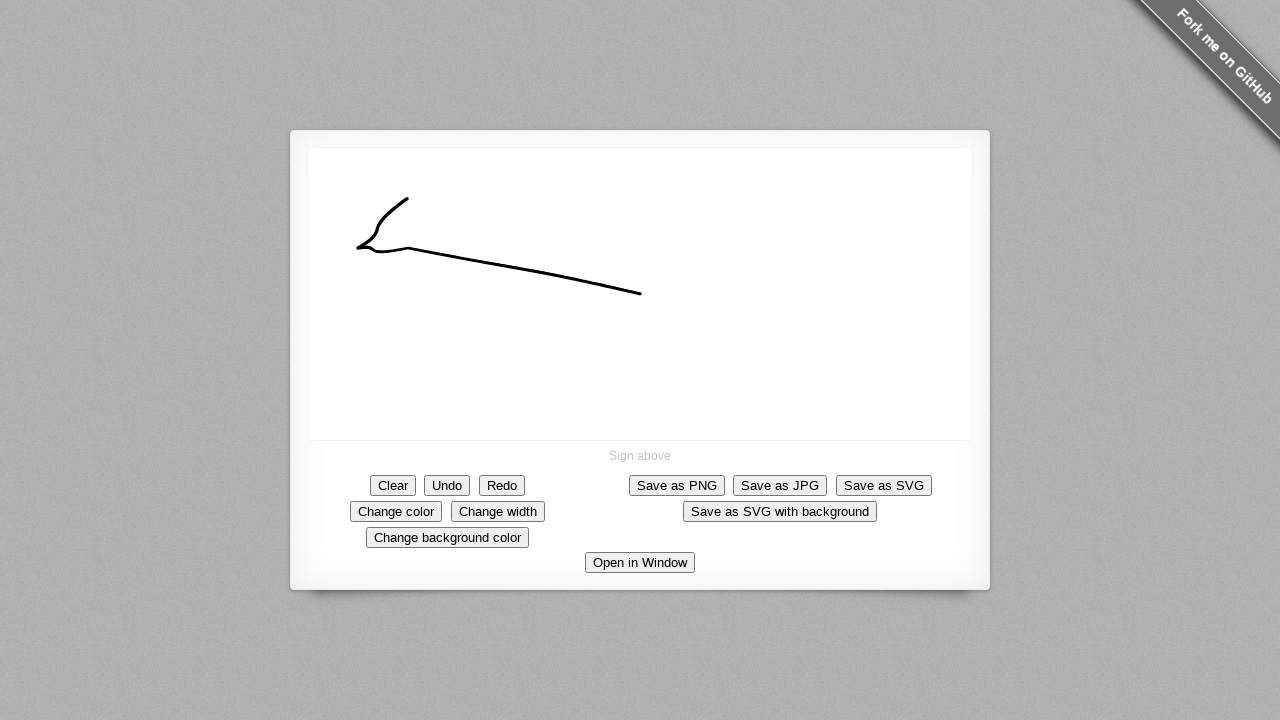

Mouse button released, drawing completed at (408, 148)
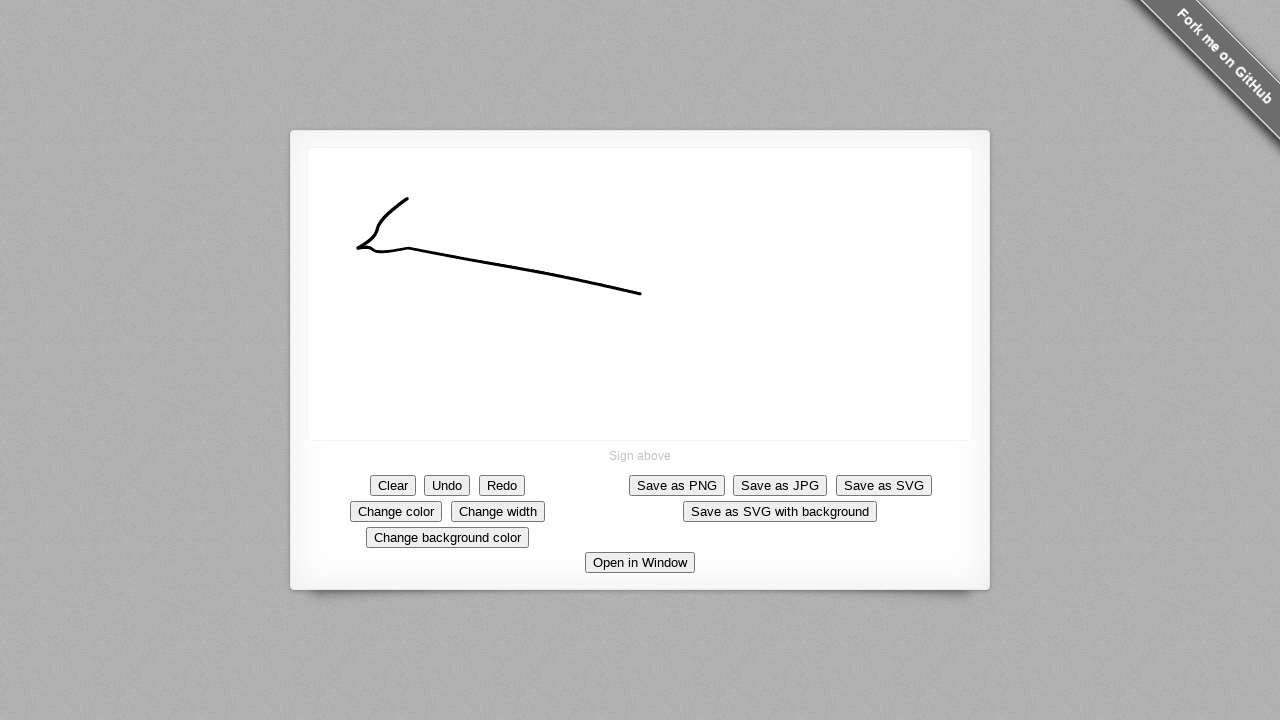

Clicked Clear button to erase the drawing at (393, 485) on button:has-text('Clear')
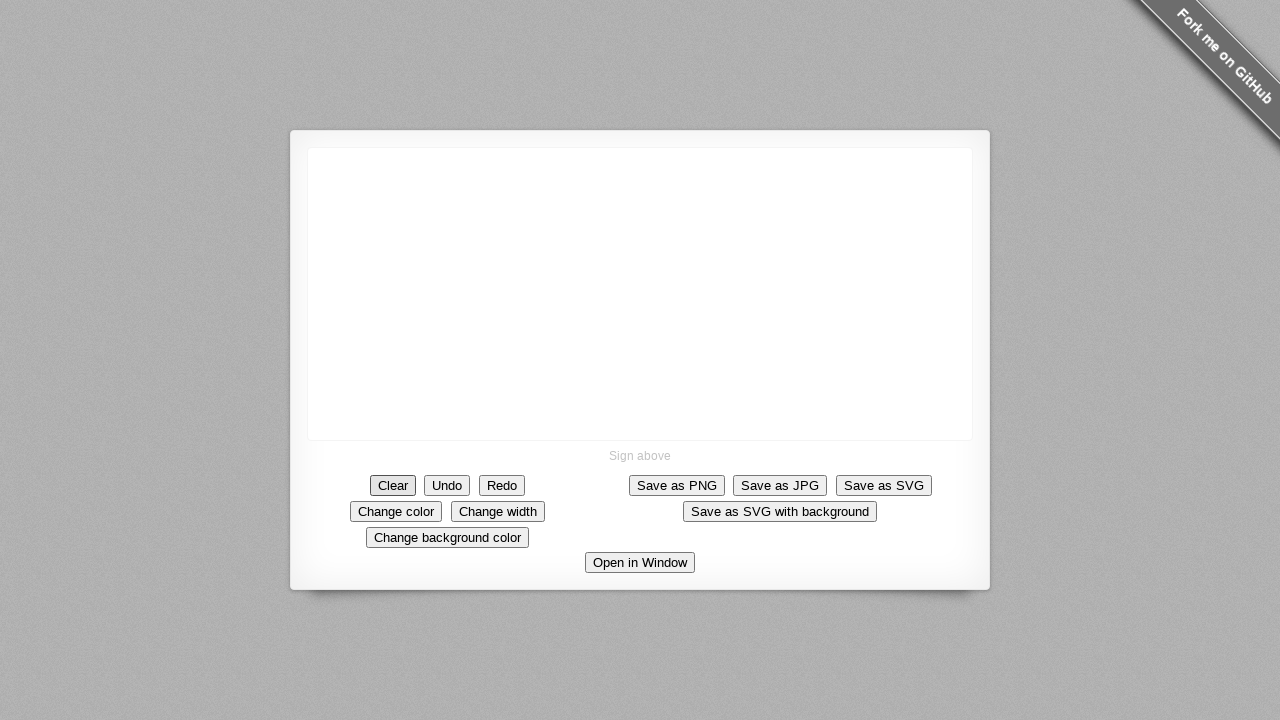

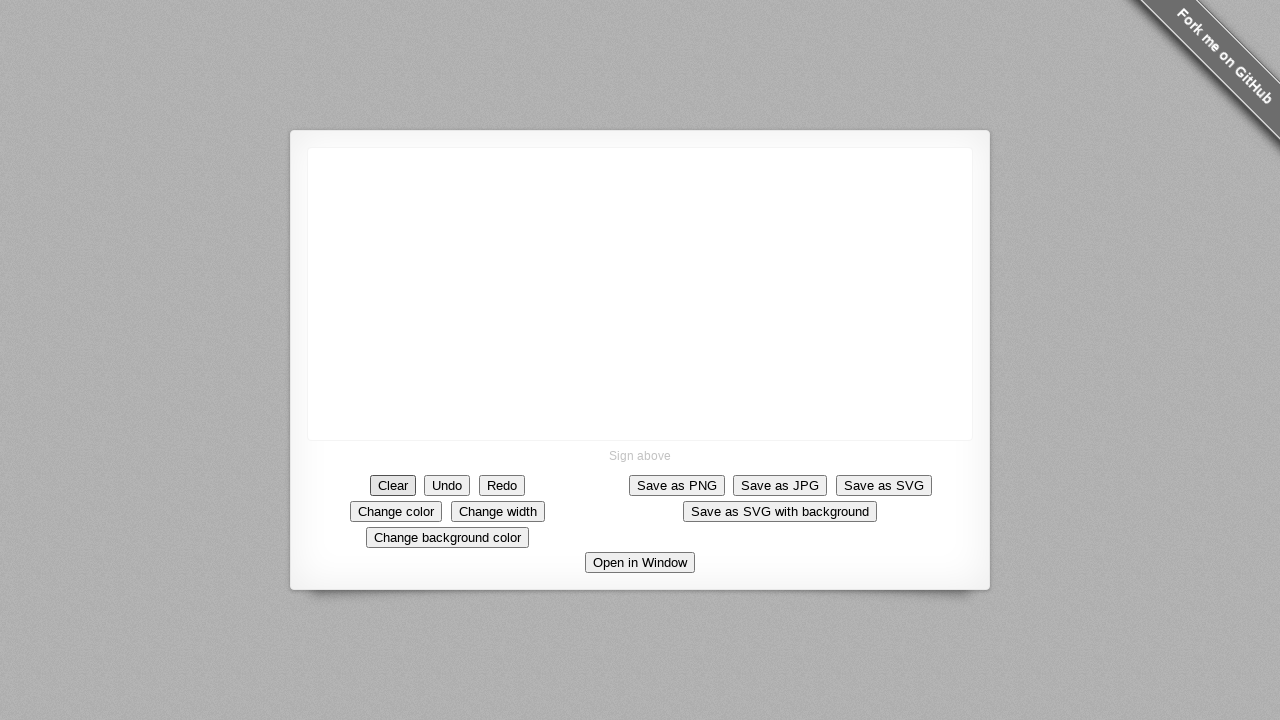